Tests navigation and form interaction by filling a text area, clicking a link, navigating back, and filling the text area again to demonstrate handling of stale element references

Starting URL: https://omayo.blogspot.com/

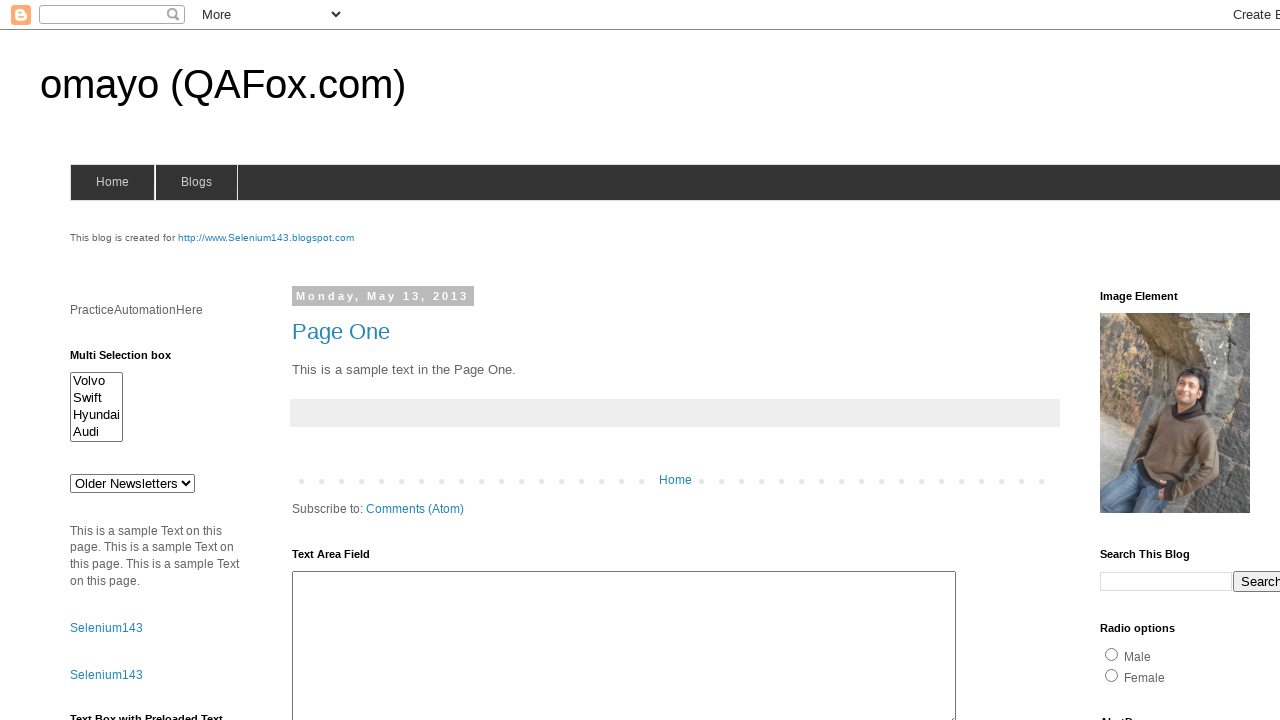

Filled text area with 'Arun Motoori' on #ta1
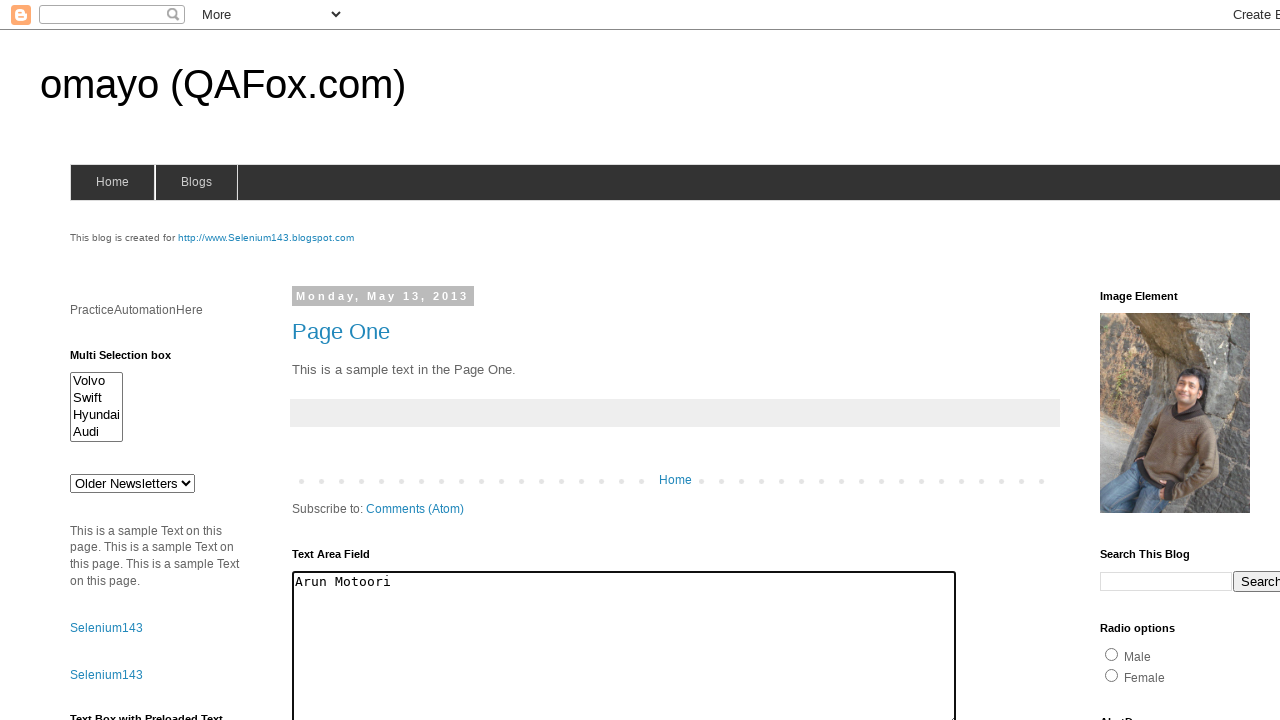

Clicked Selenium143 link to navigate away at (106, 628) on #link1
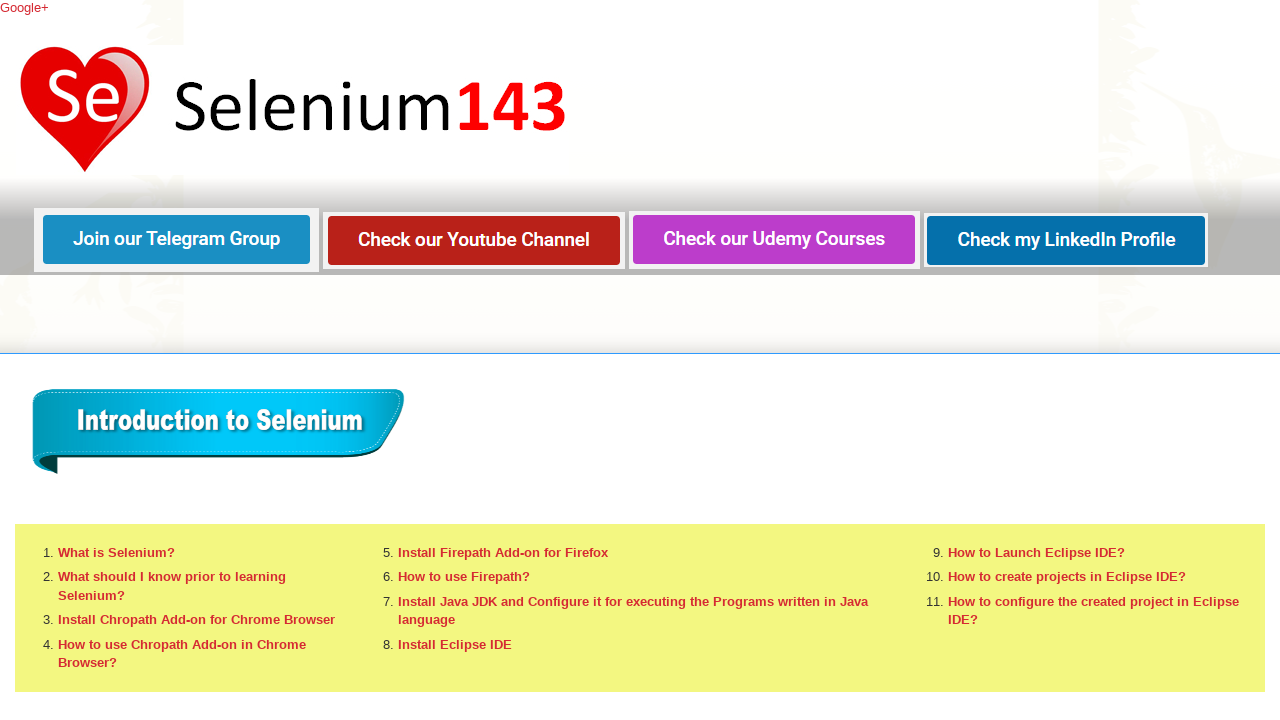

Retrieved page title: Selenium143
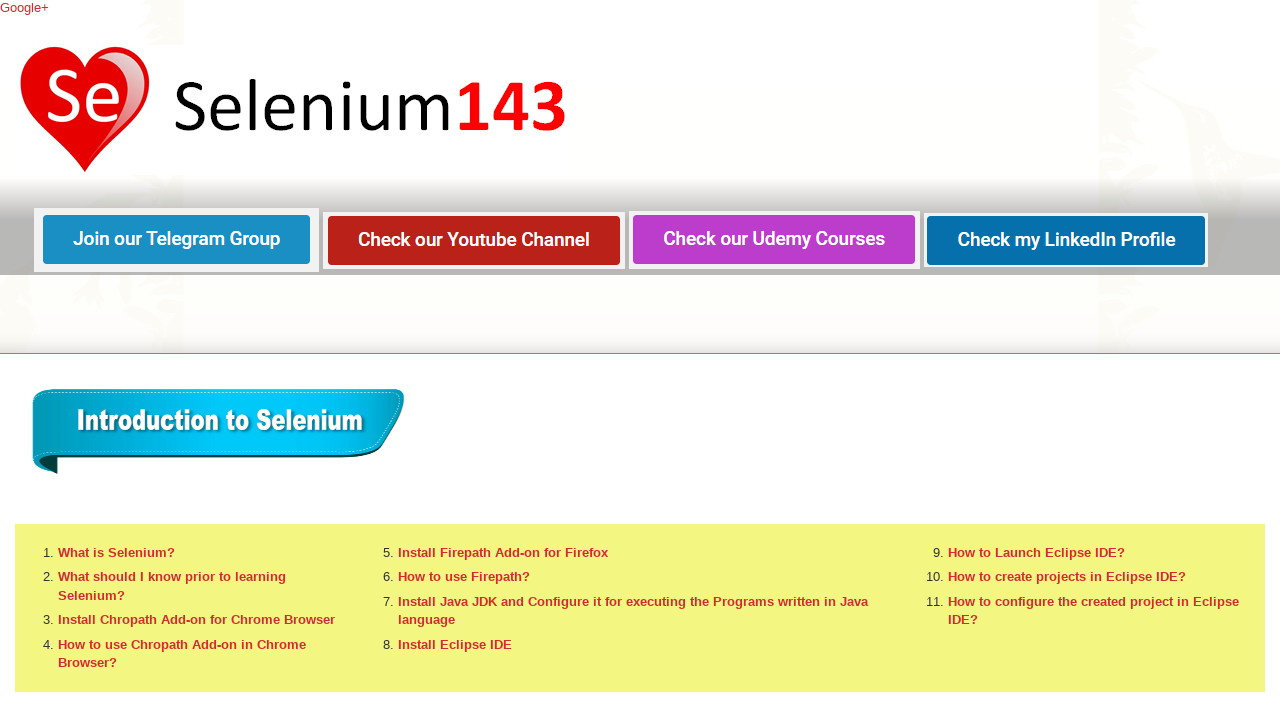

Navigated back to original page
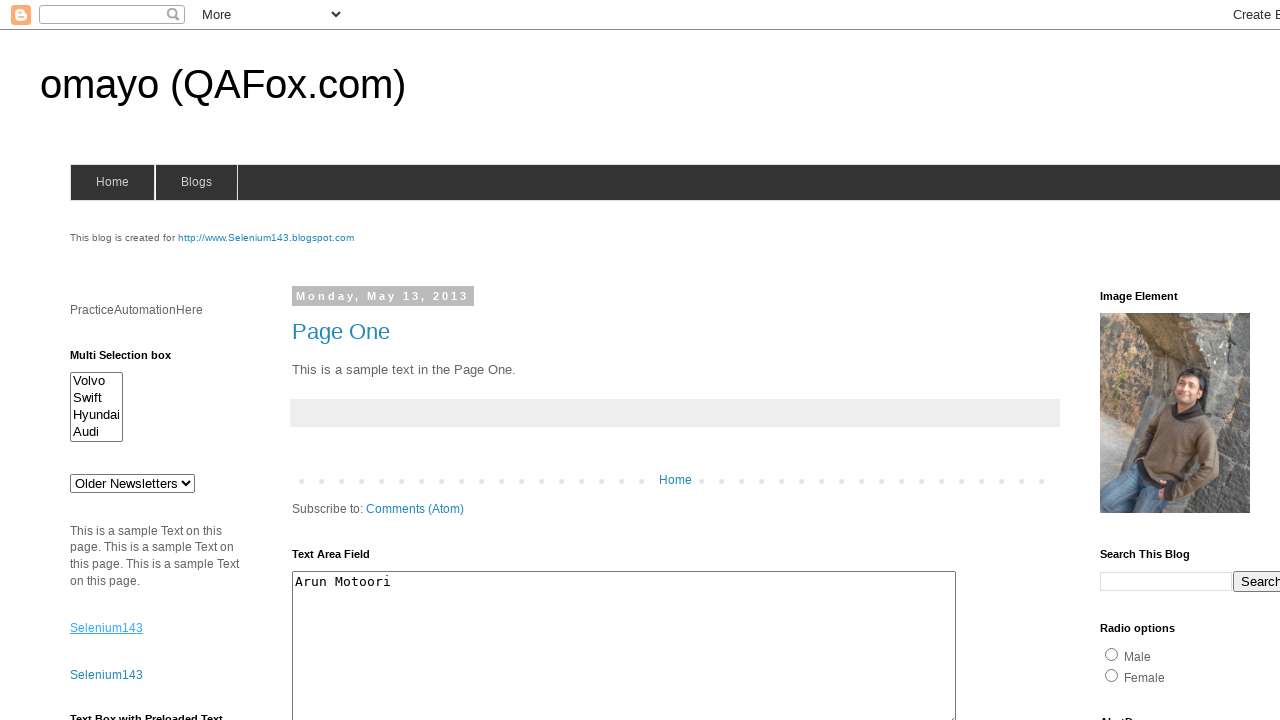

Re-filled text area with 'Varun Dhawath' after back navigation on #ta1
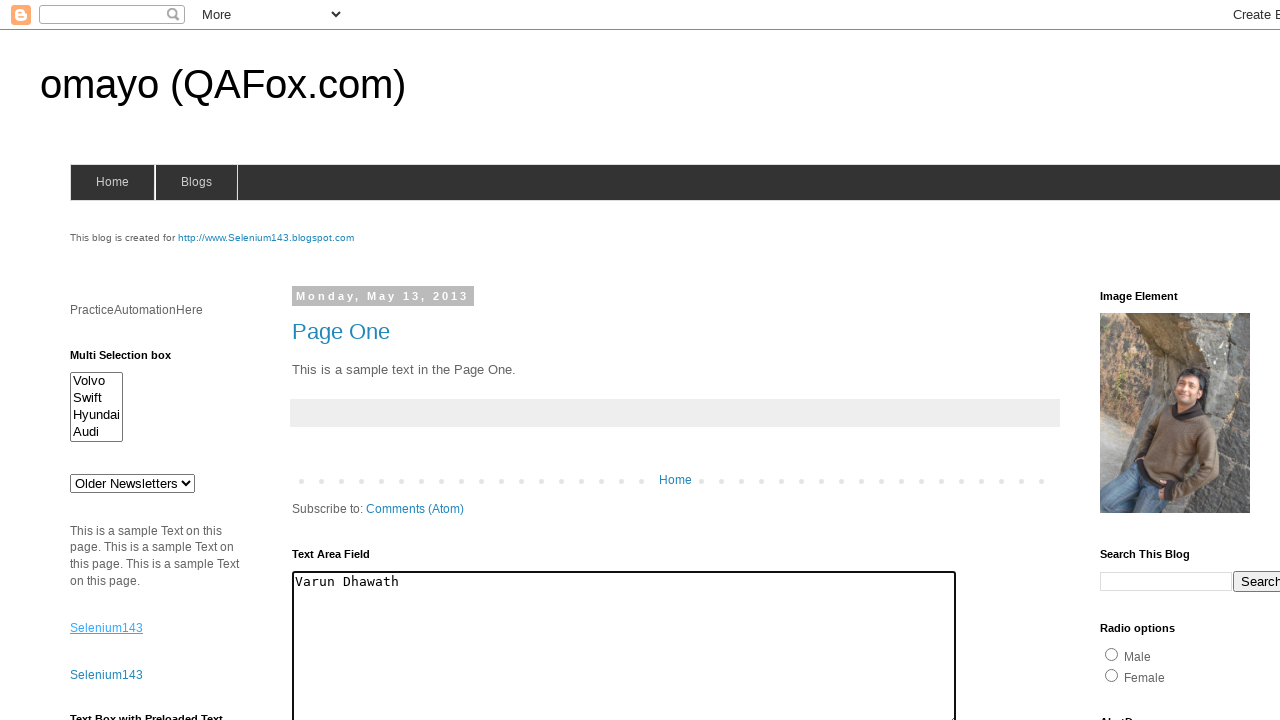

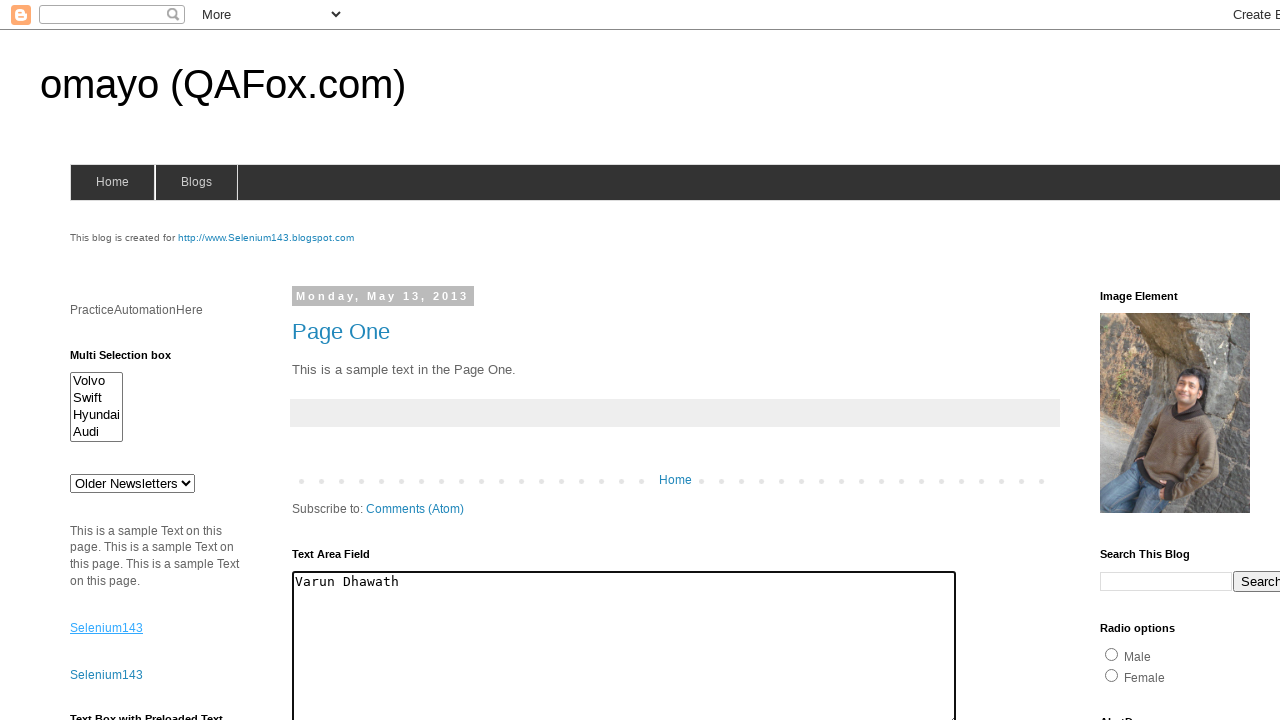